Tests sorting the Due column in table2 using semantic class-based CSS selectors instead of positional selectors.

Starting URL: http://the-internet.herokuapp.com/tables

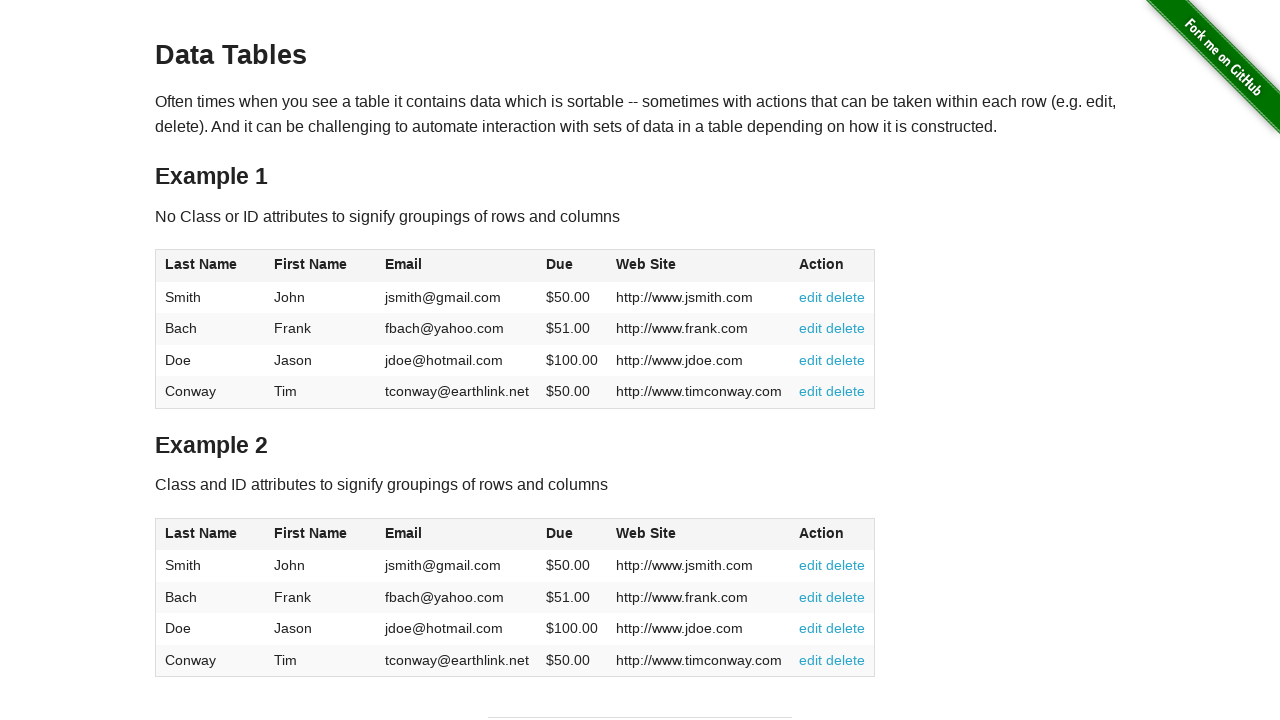

Clicked the Due column header in table2 to sort at (560, 533) on #table2 thead .dues
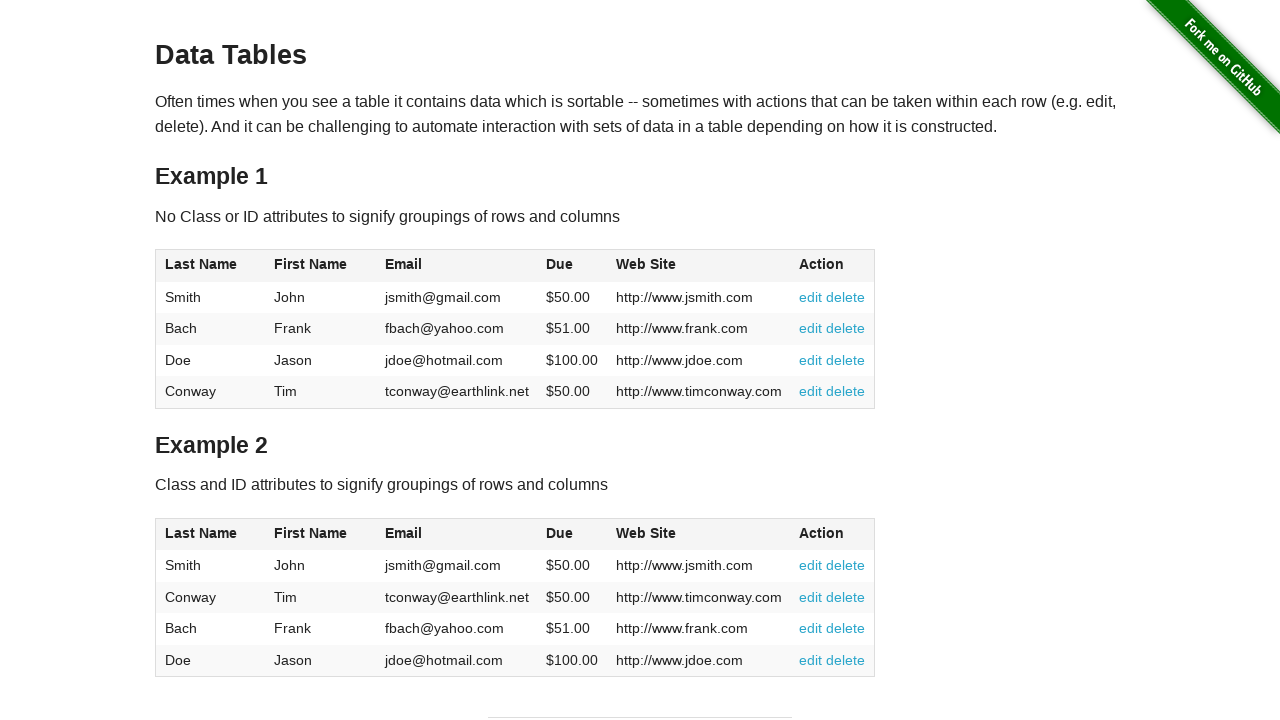

Table data loaded and Due column values are present
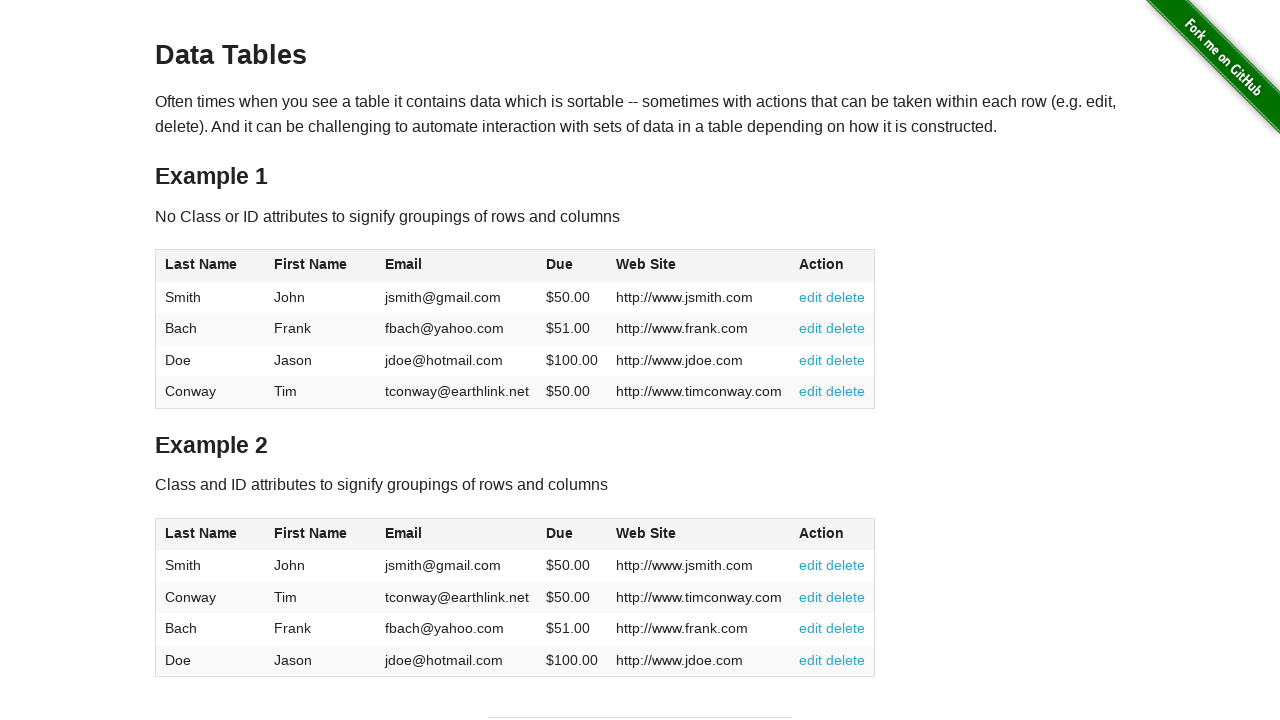

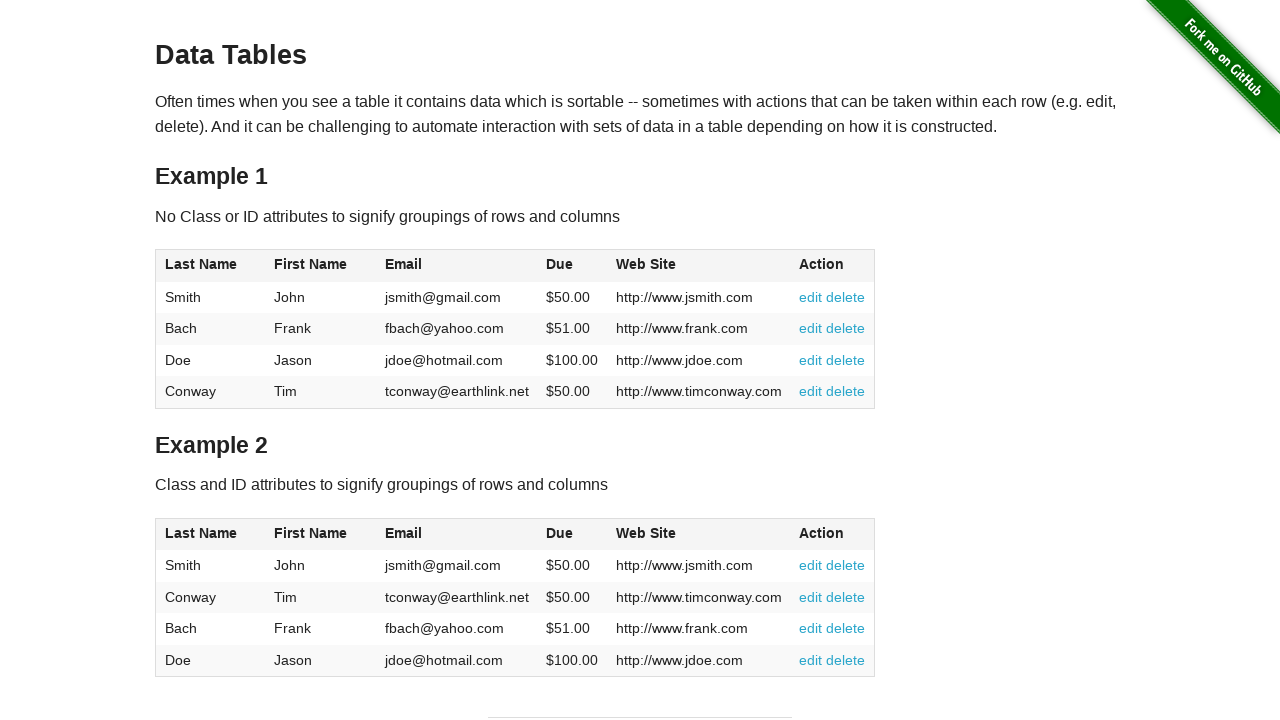